Tests normal webpage loading by clicking on the NormalWeb link and verifying the page title

Starting URL: https://curso.testautomation.es

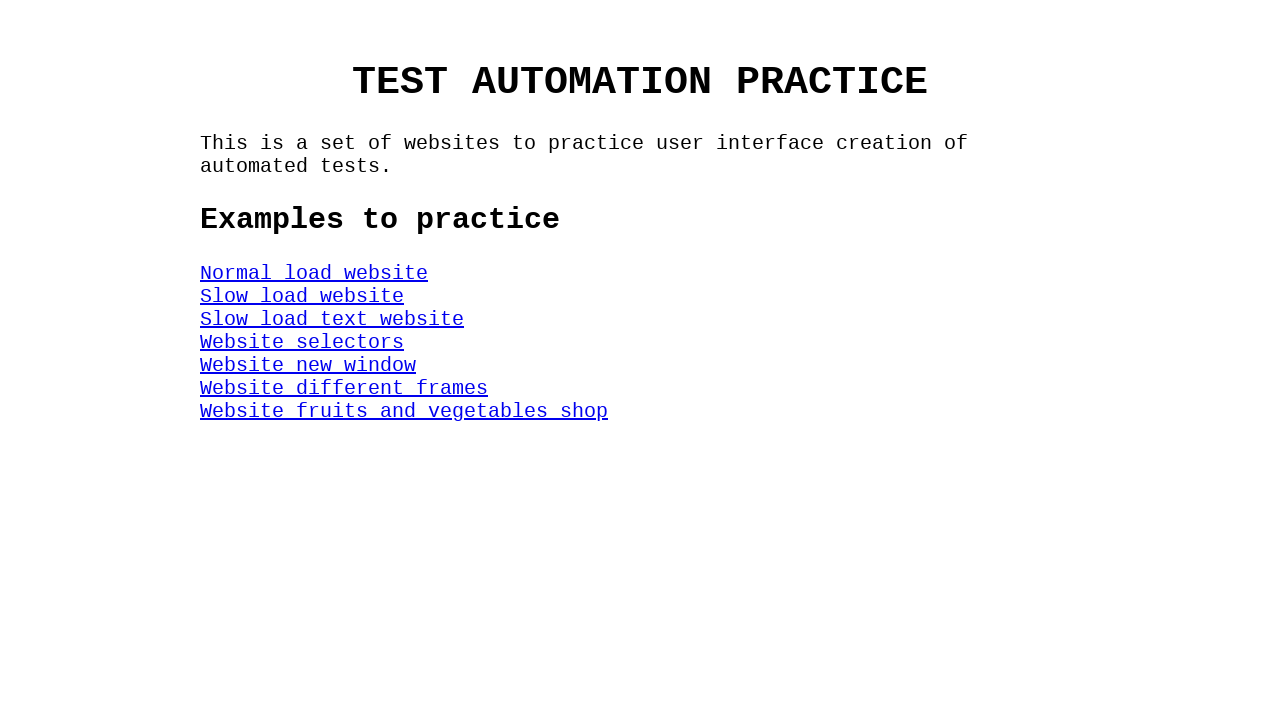

Clicked on the NormalWeb link at (314, 273) on #NormalWeb
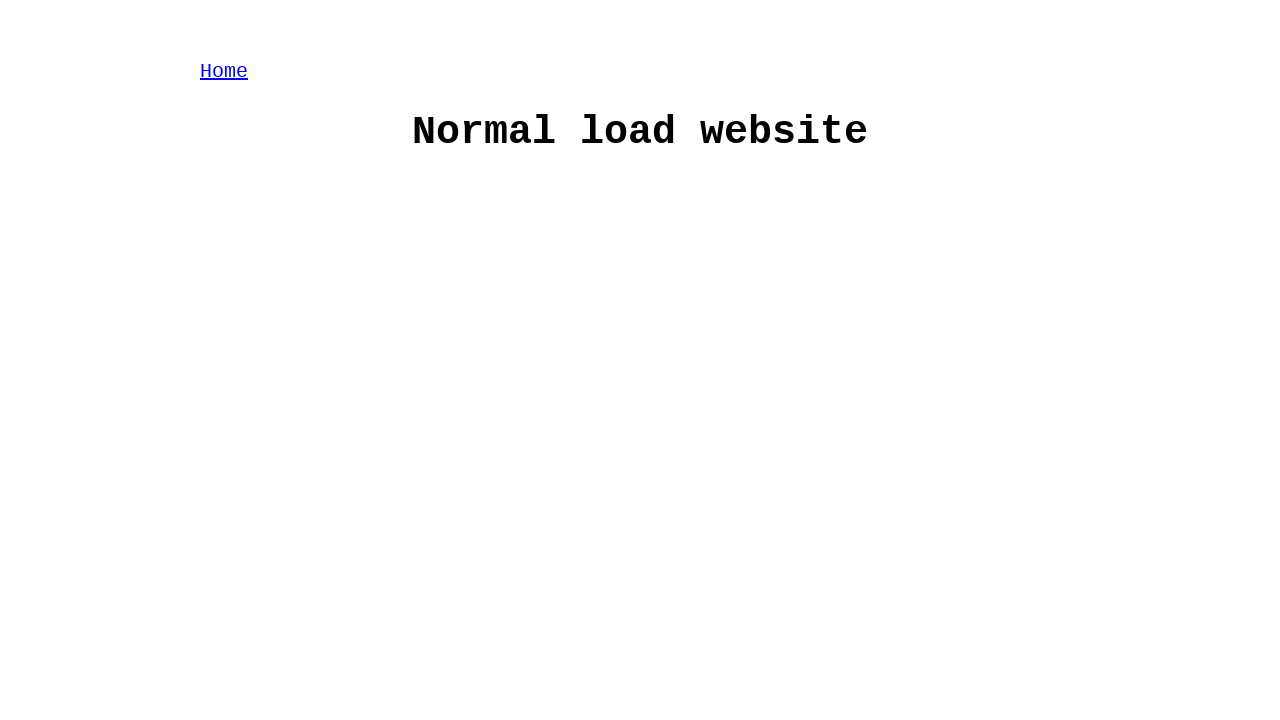

Waited for h1 title to appear and verified page loaded
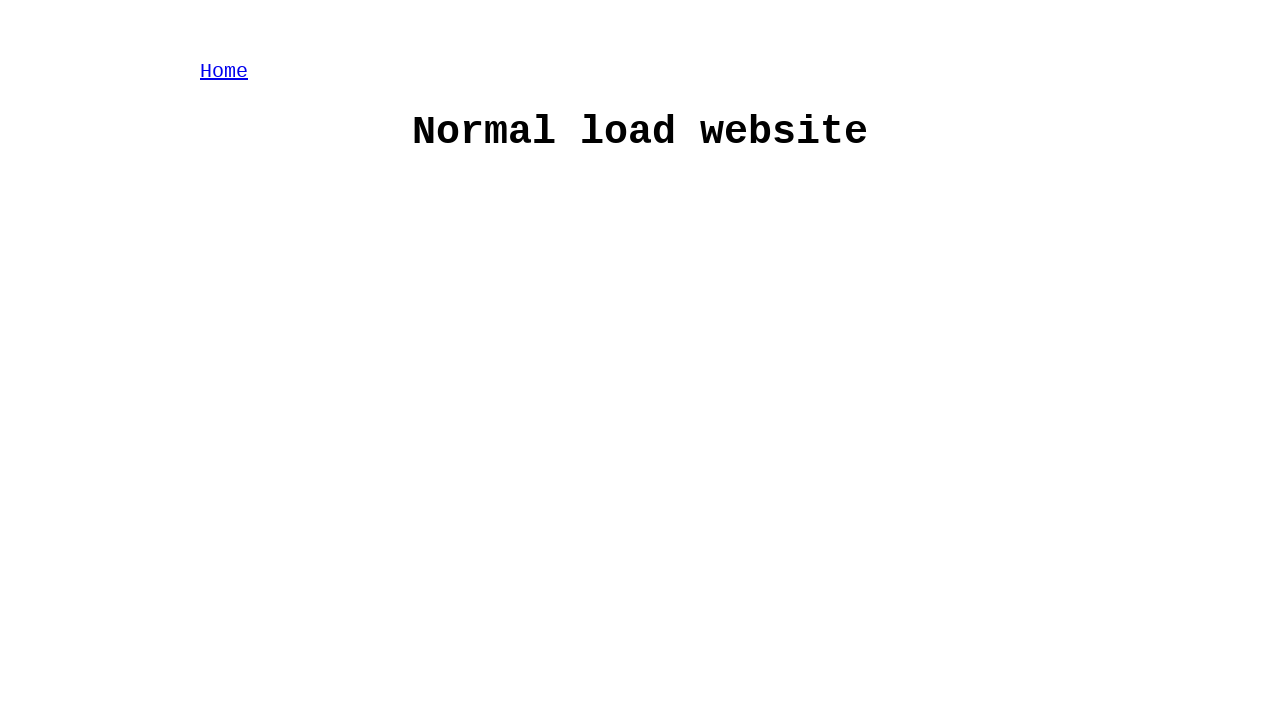

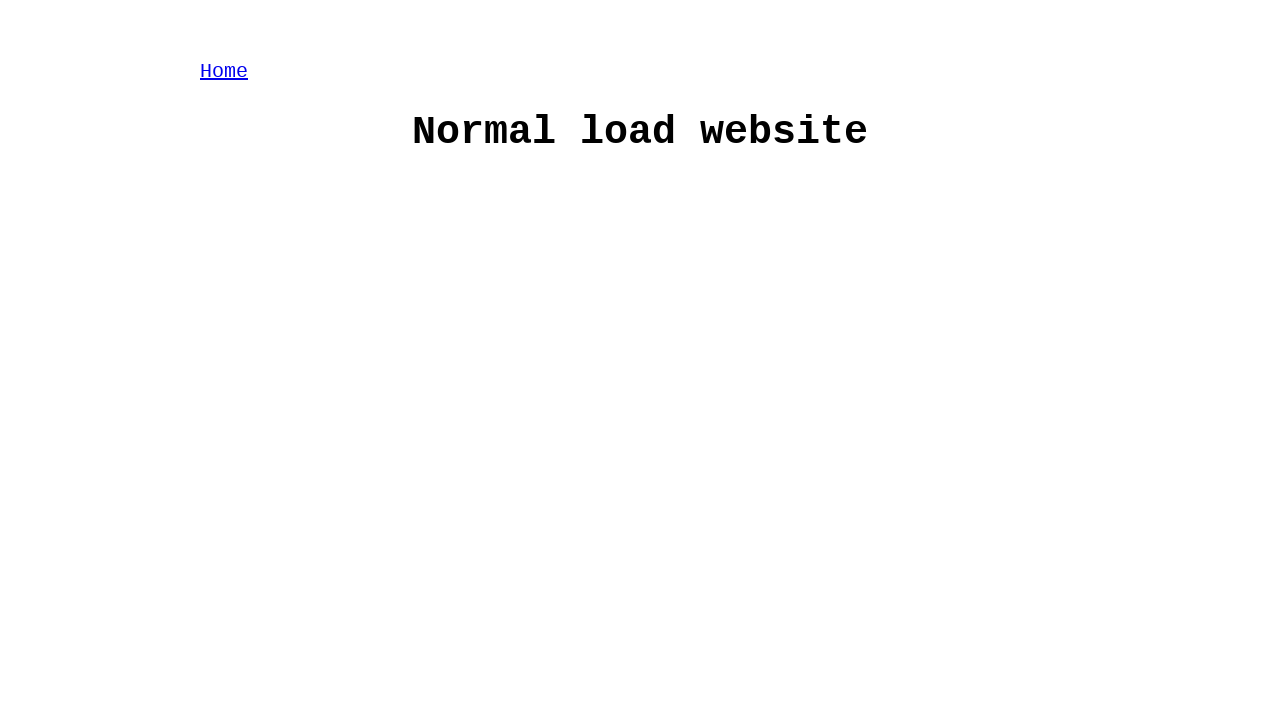